Navigates to the MAC Cosmetics homepage and clicks on the SHOP navigation link

Starting URL: https://www.maccosmetics.com

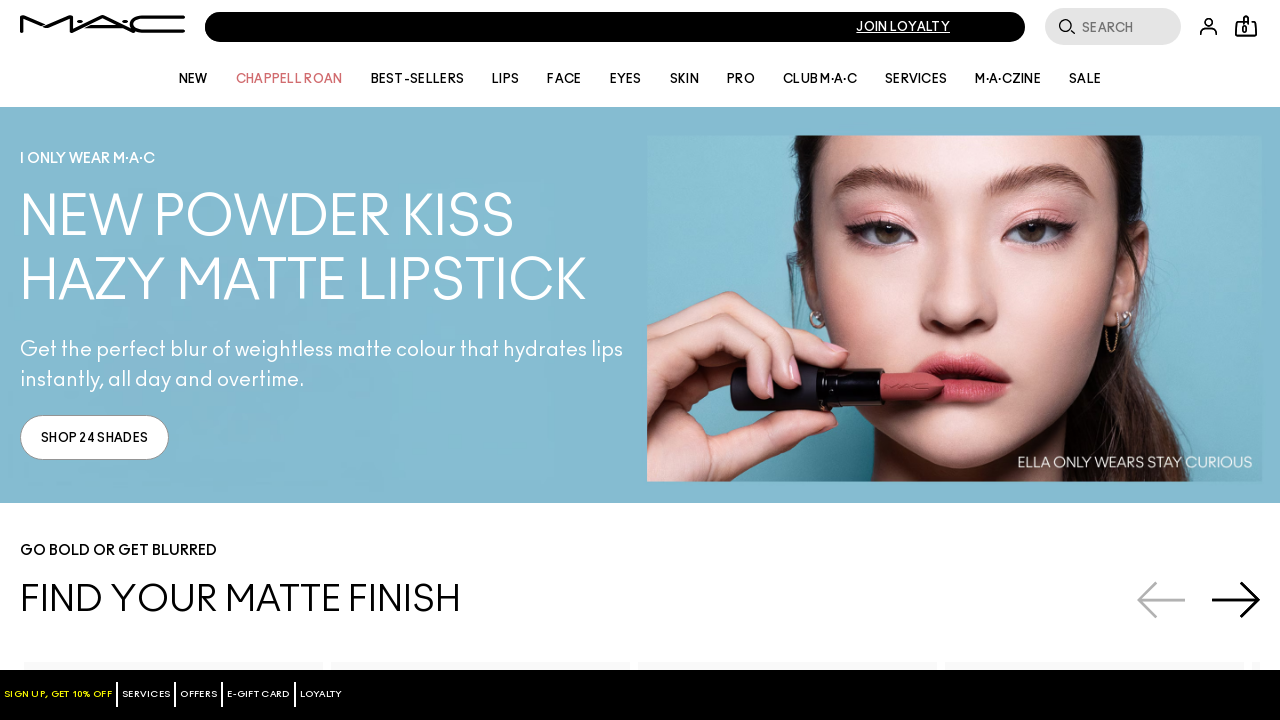

Waited for MAC Cosmetics homepage to load (domcontentloaded)
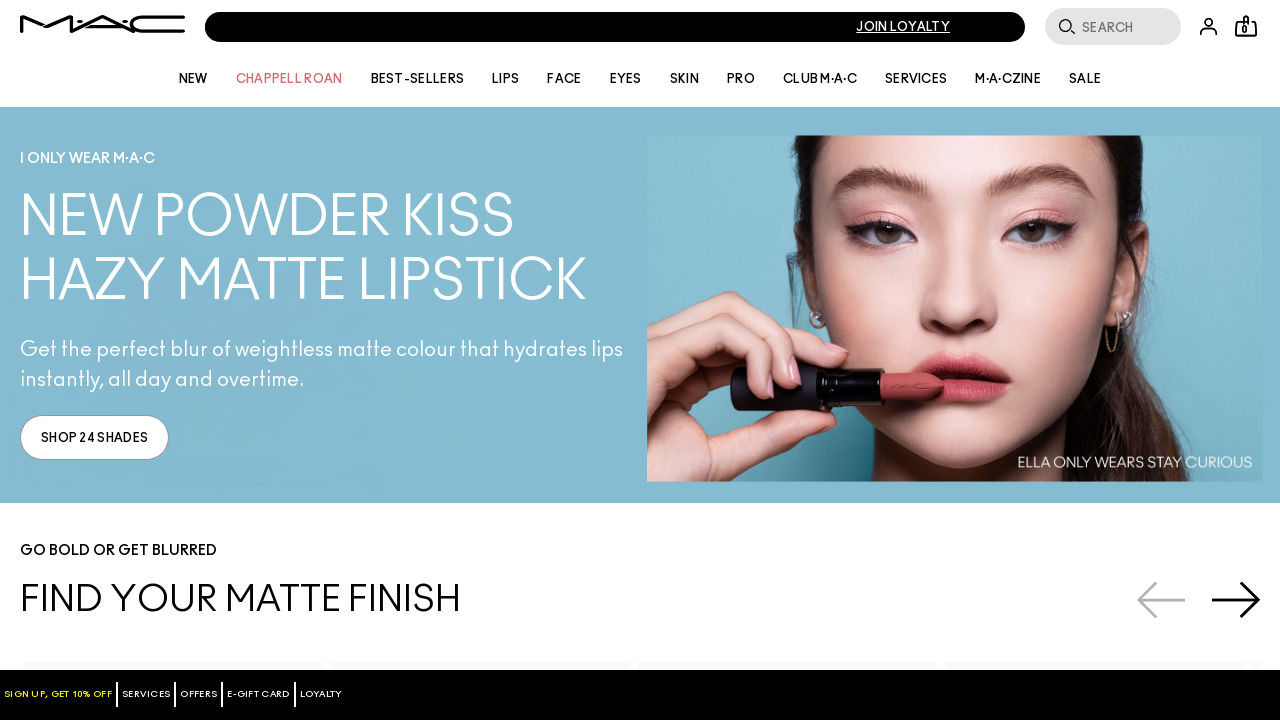

Clicked on SHOP navigation link at (40, 360) on xpath=//span[text()='SHOP']/..
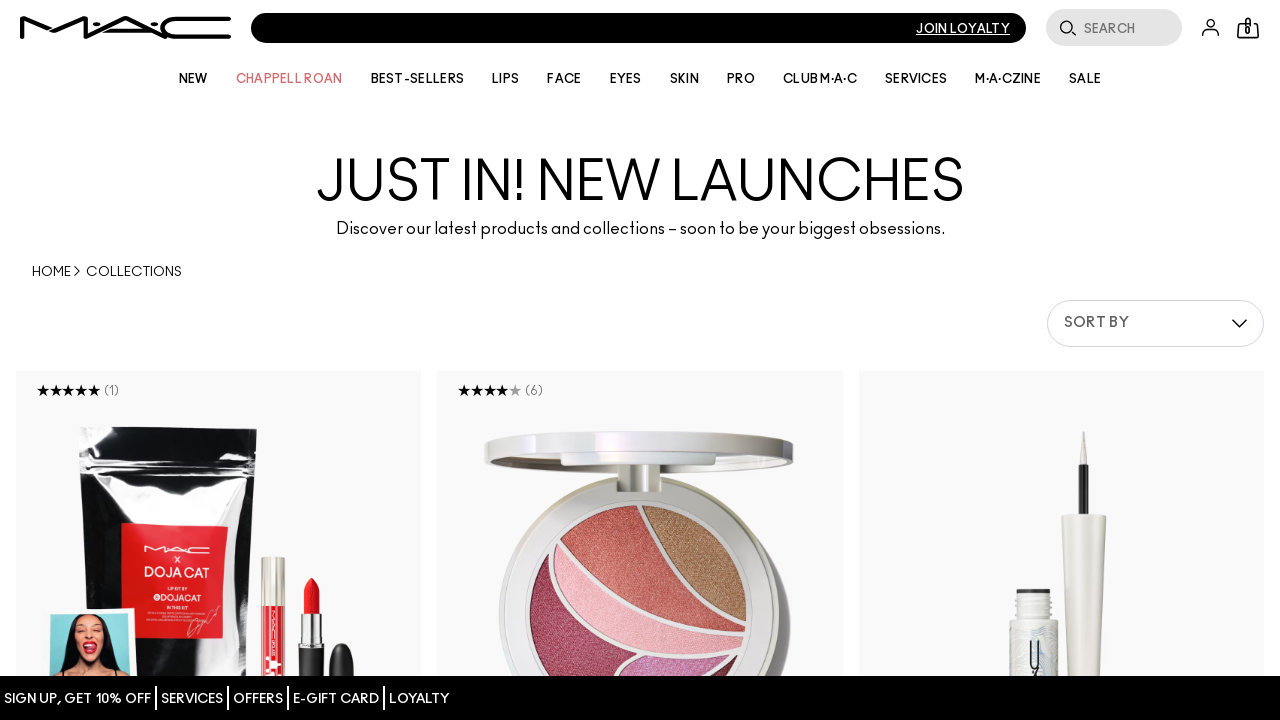

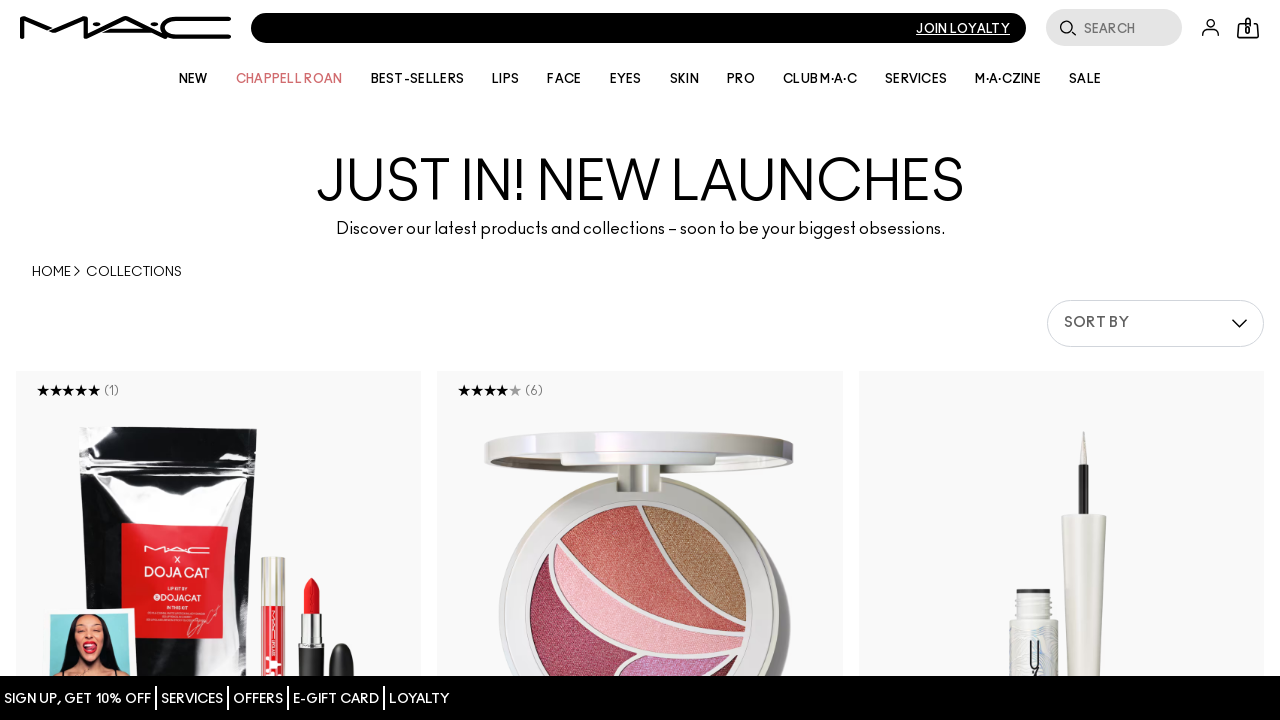